Navigates to an automation practice page and clicks on a checkbox option

Starting URL: https://rahulshettyacademy.com/AutomationPractice/

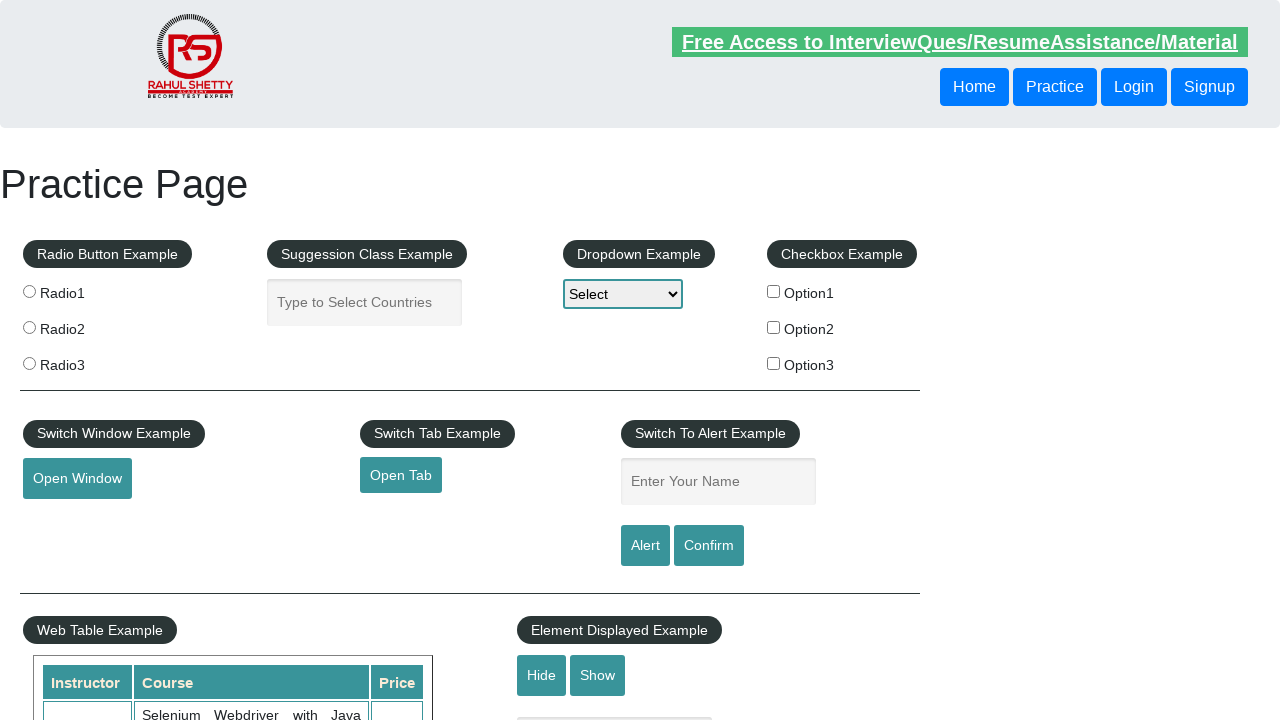

Navigated to automation practice page
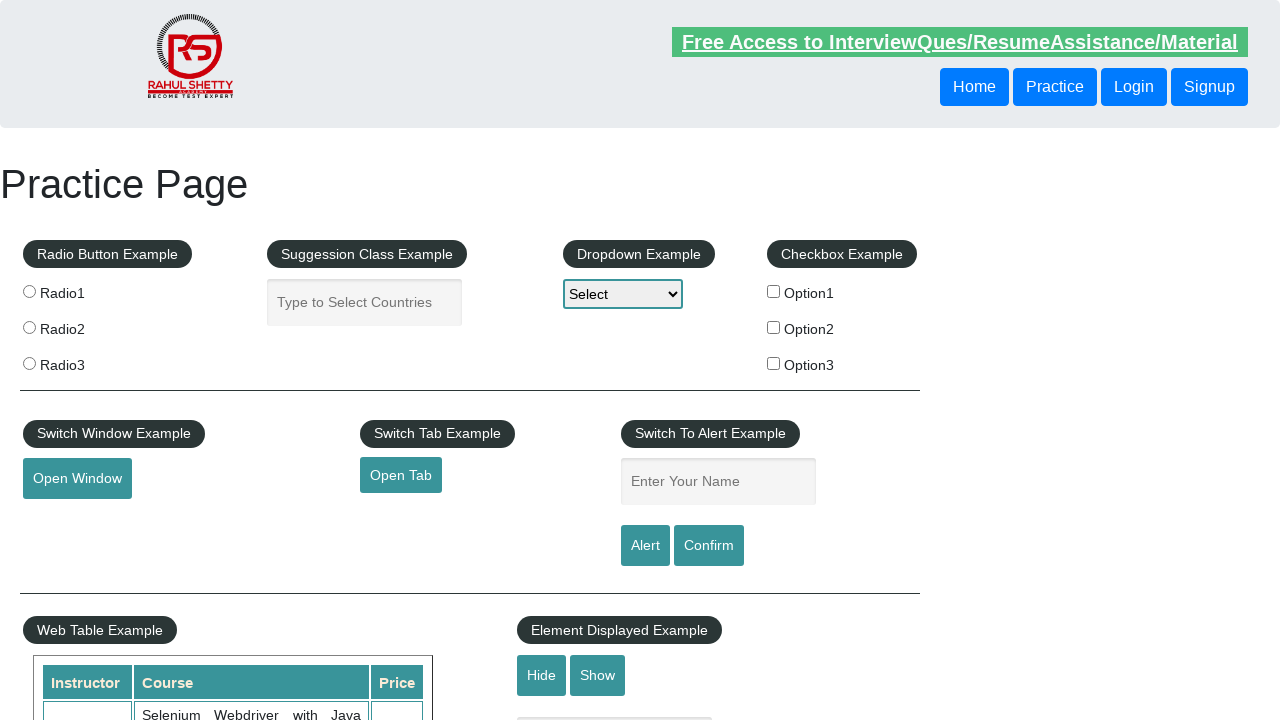

Clicked the first checkbox option at (774, 291) on #checkBoxOption1
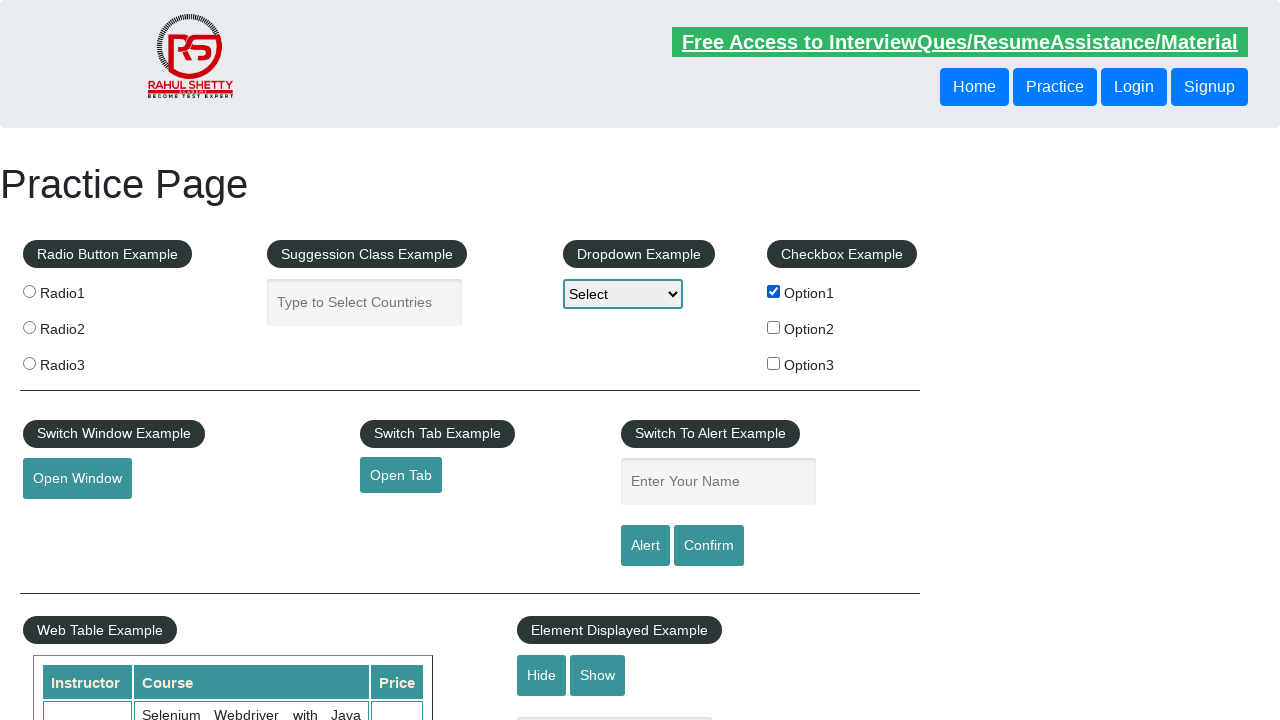

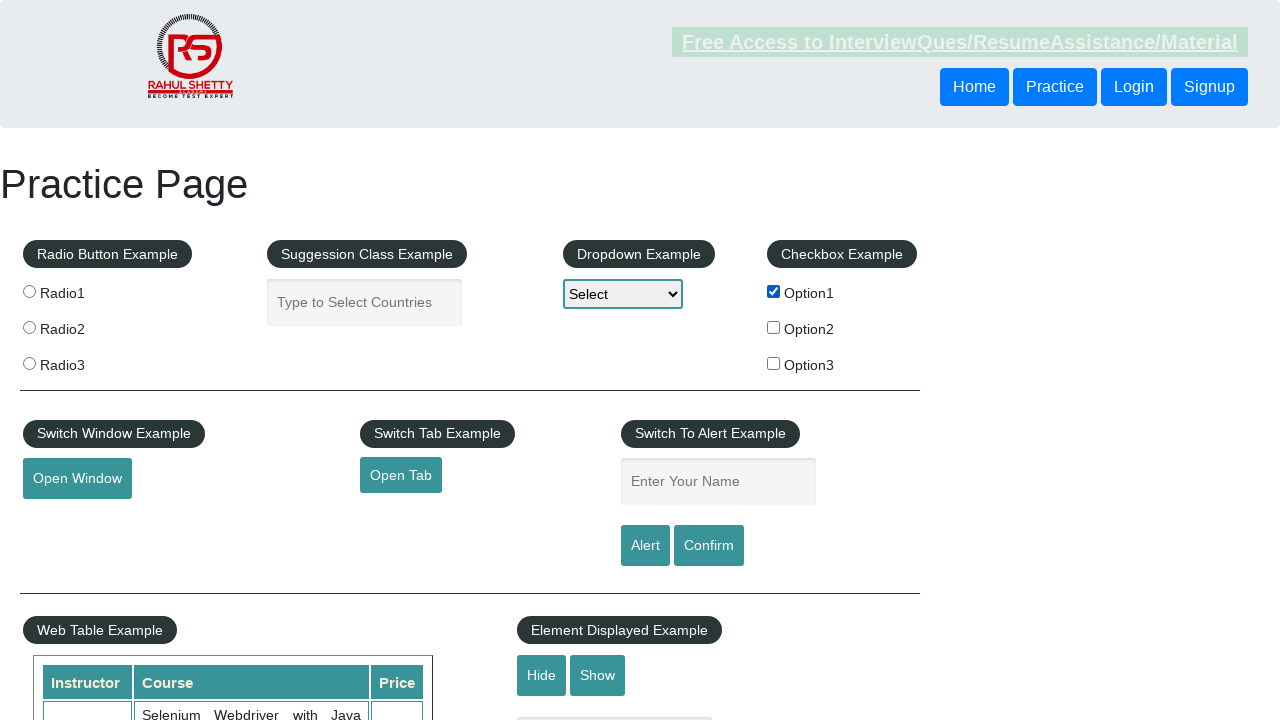